Tests that the Clear completed button is hidden when there are no completed items

Starting URL: https://demo.playwright.dev/todomvc

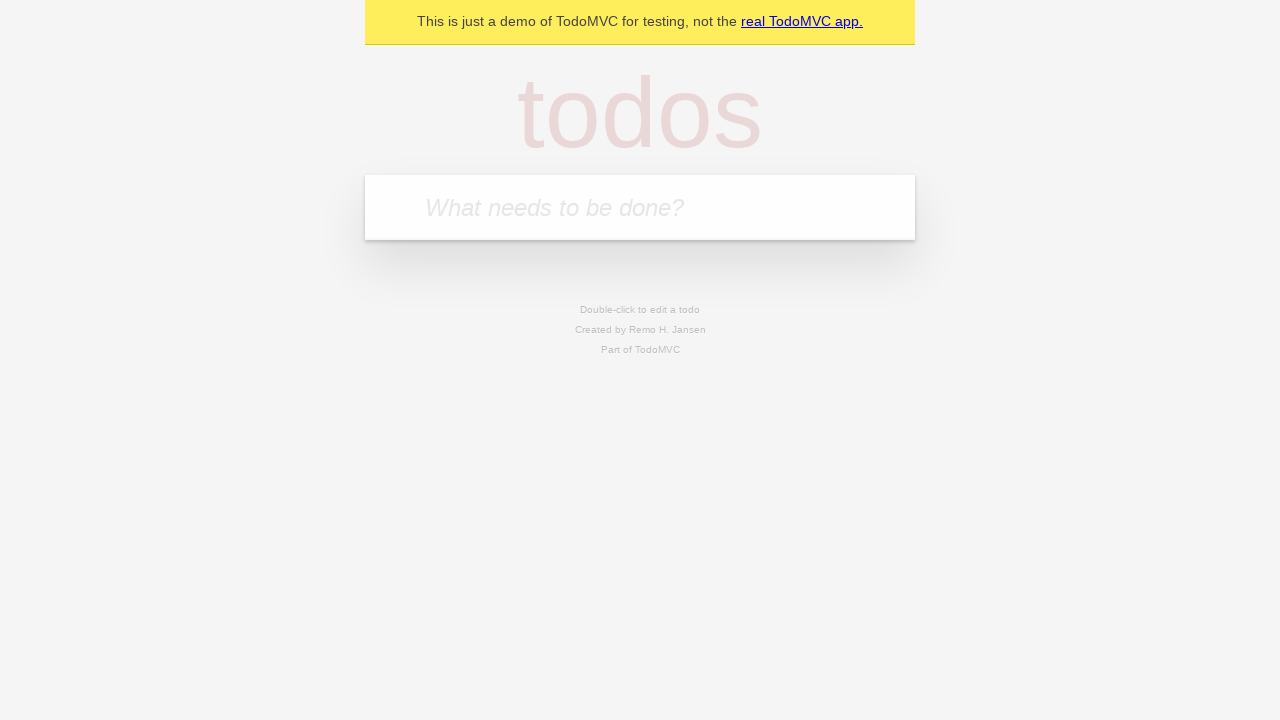

Located the 'What needs to be done?' input field
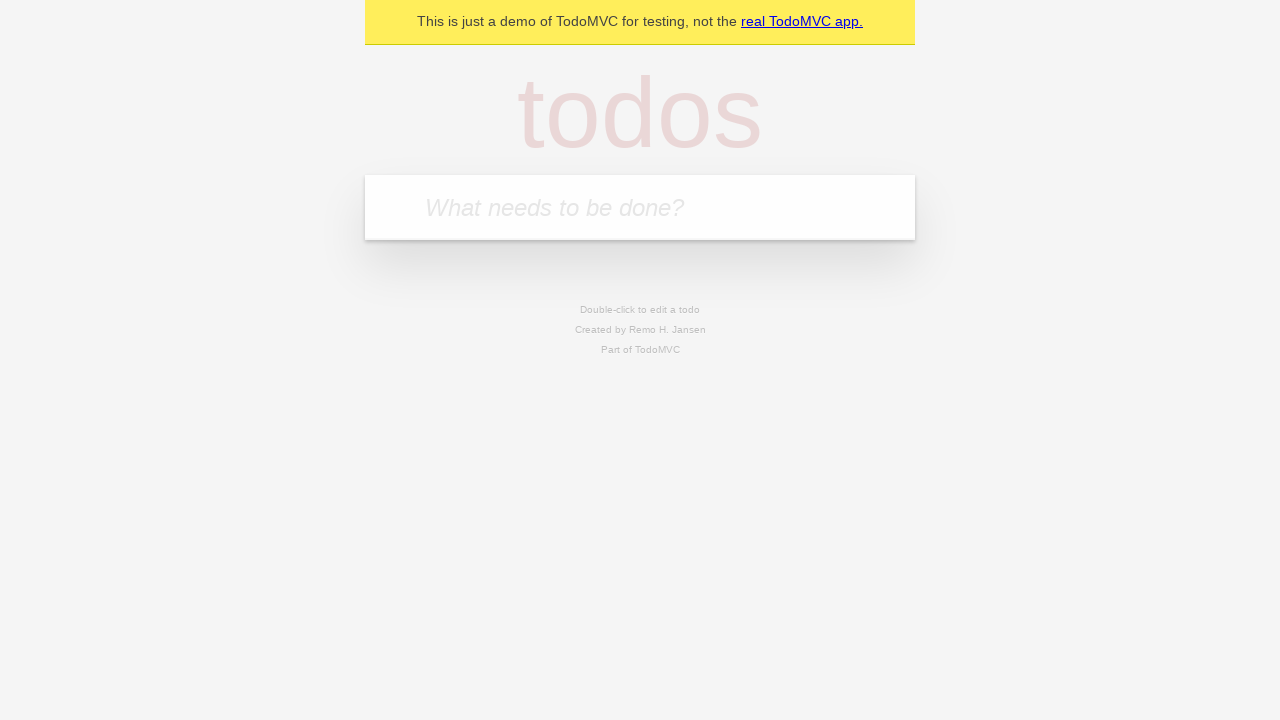

Filled input field with 'buy some cheese' on internal:attr=[placeholder="What needs to be done?"i]
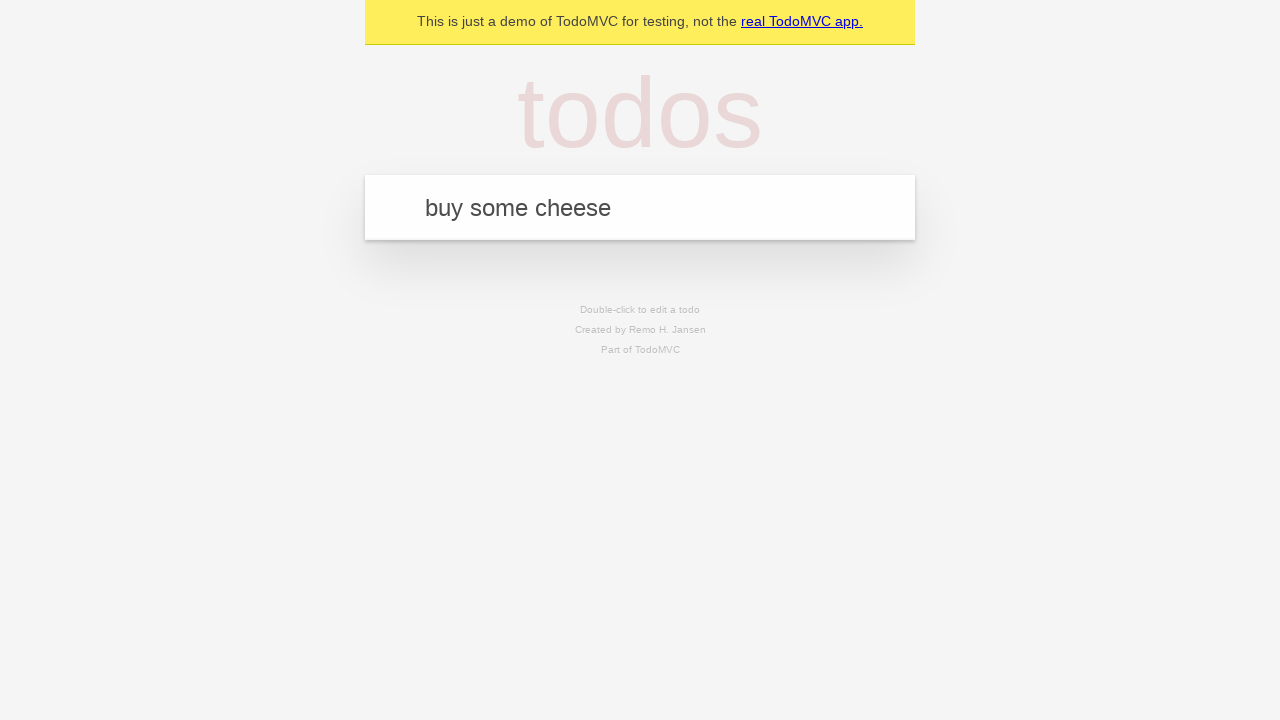

Pressed Enter to create todo 'buy some cheese' on internal:attr=[placeholder="What needs to be done?"i]
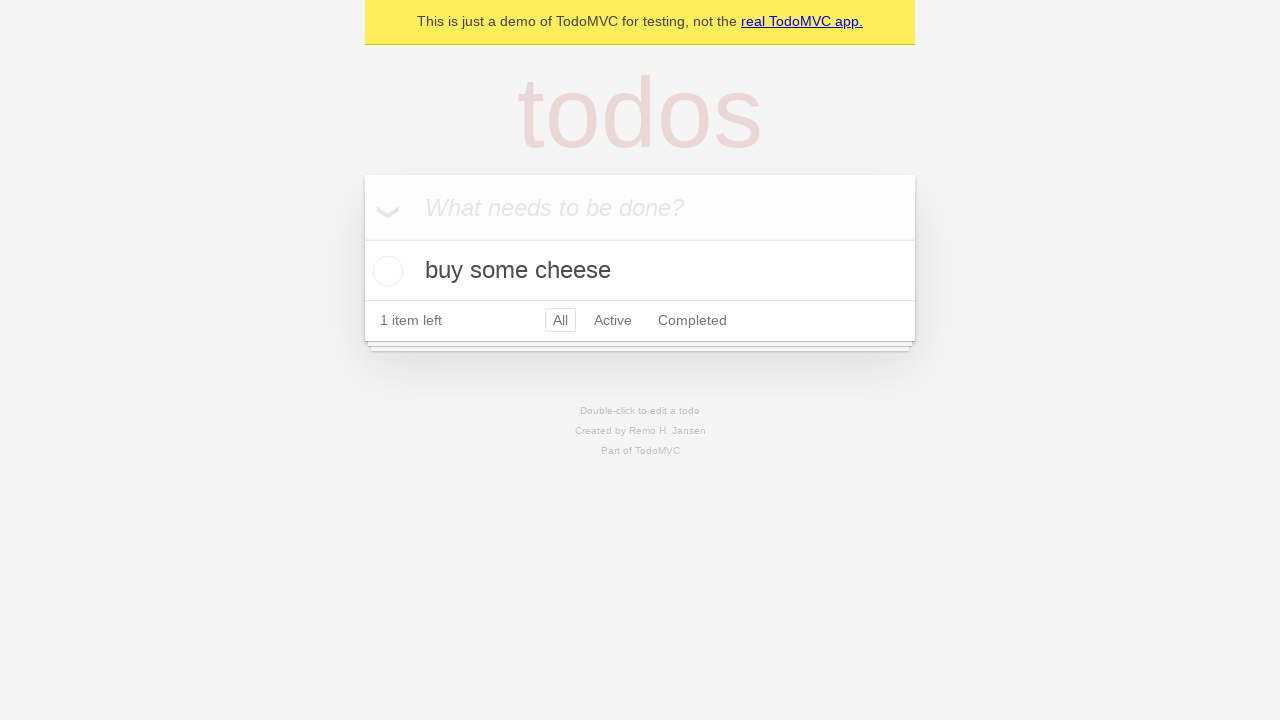

Filled input field with 'feed the cat' on internal:attr=[placeholder="What needs to be done?"i]
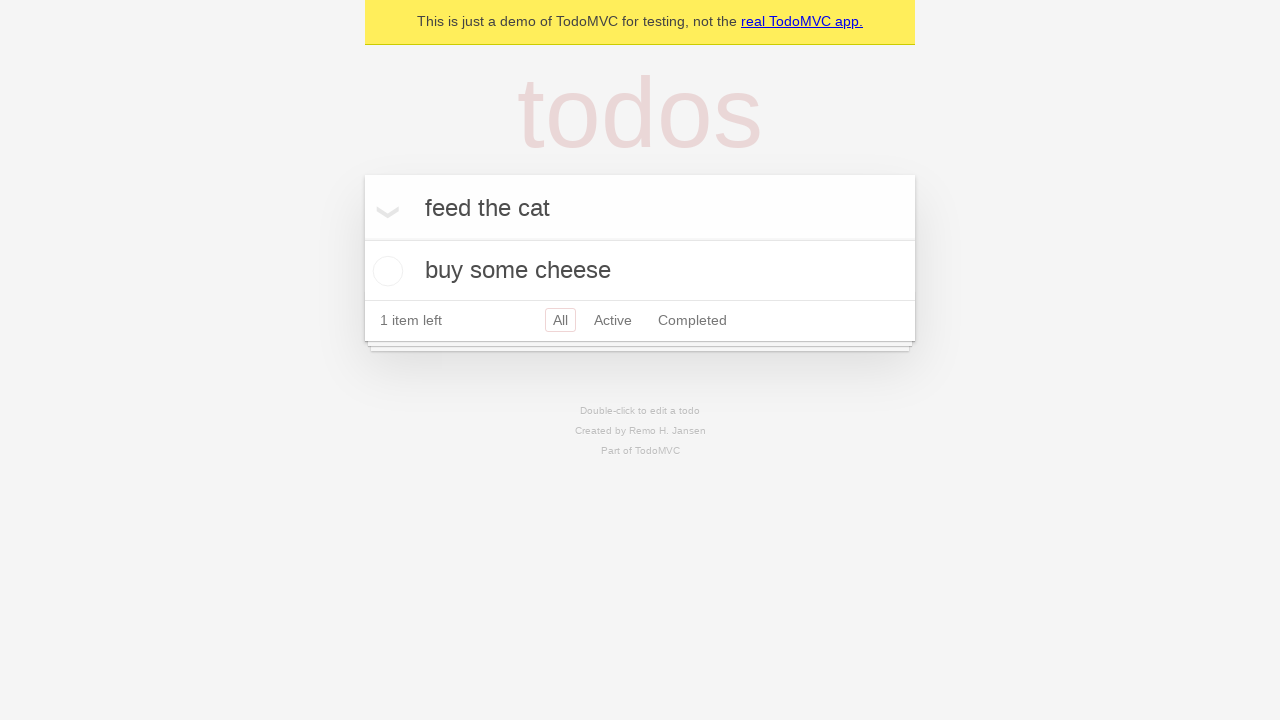

Pressed Enter to create todo 'feed the cat' on internal:attr=[placeholder="What needs to be done?"i]
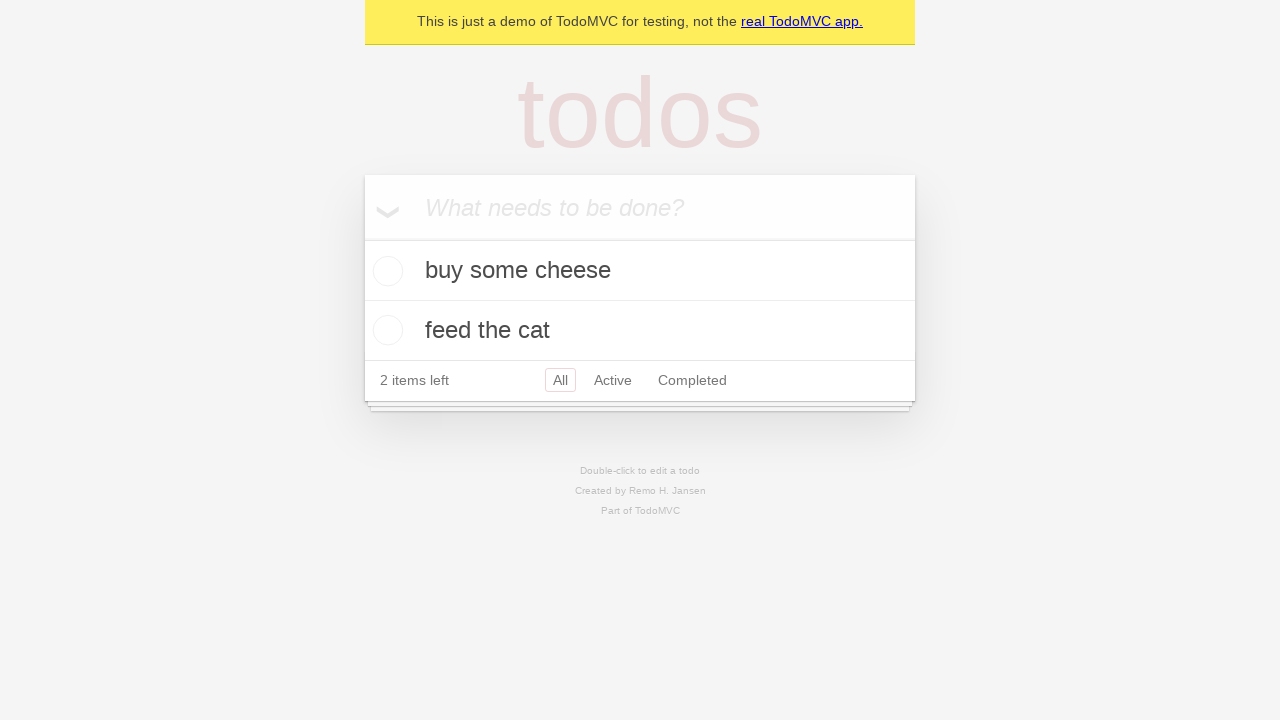

Filled input field with 'book a doctors appointment' on internal:attr=[placeholder="What needs to be done?"i]
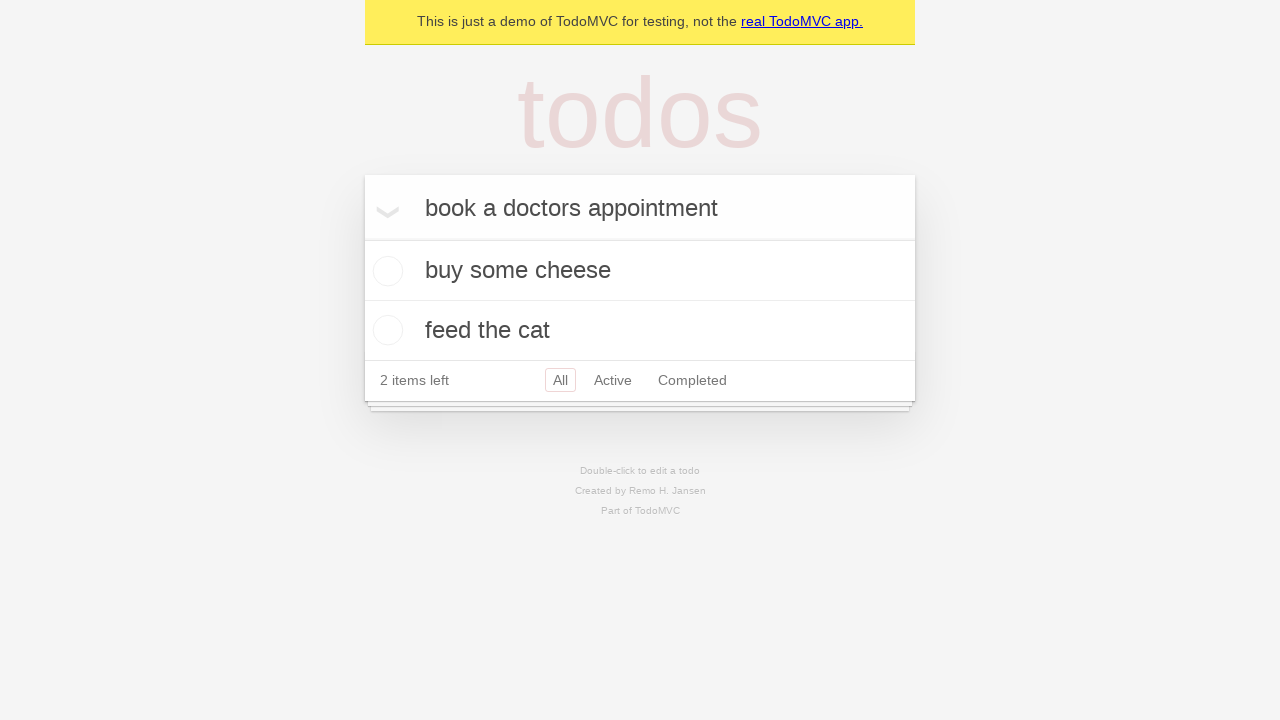

Pressed Enter to create todo 'book a doctors appointment' on internal:attr=[placeholder="What needs to be done?"i]
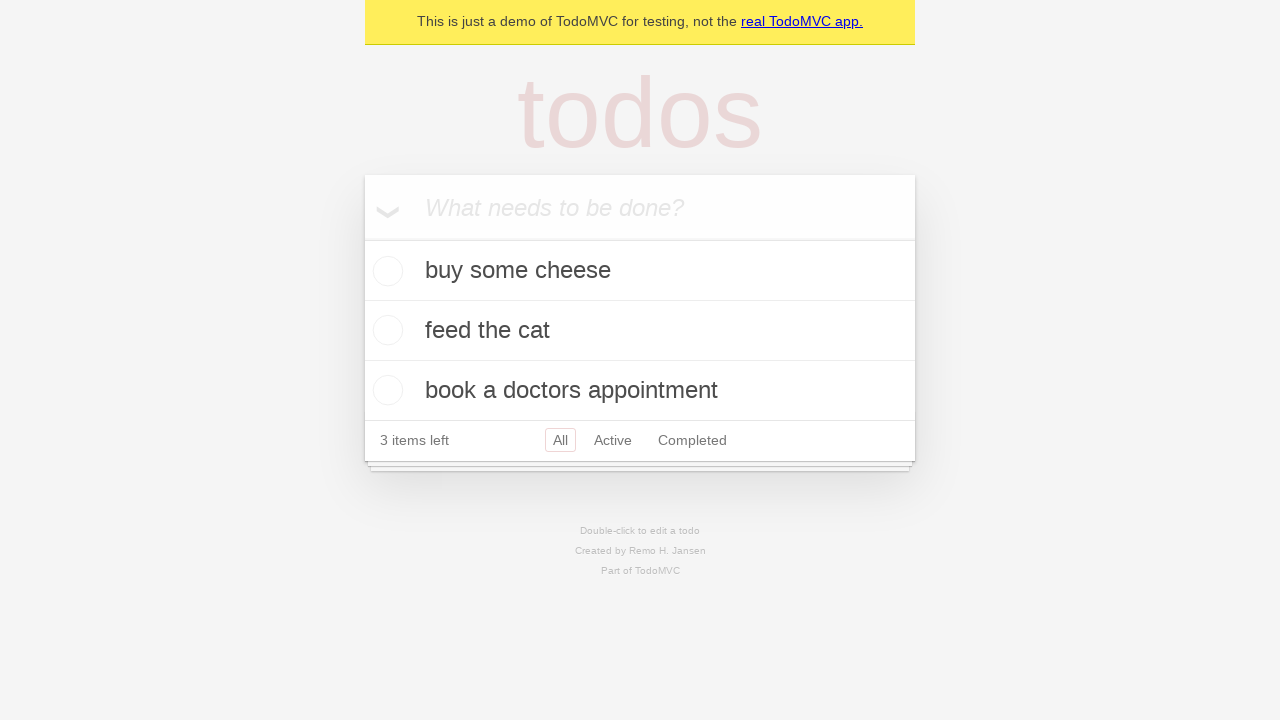

Checked the first todo item as completed at (385, 271) on .todo-list li .toggle >> nth=0
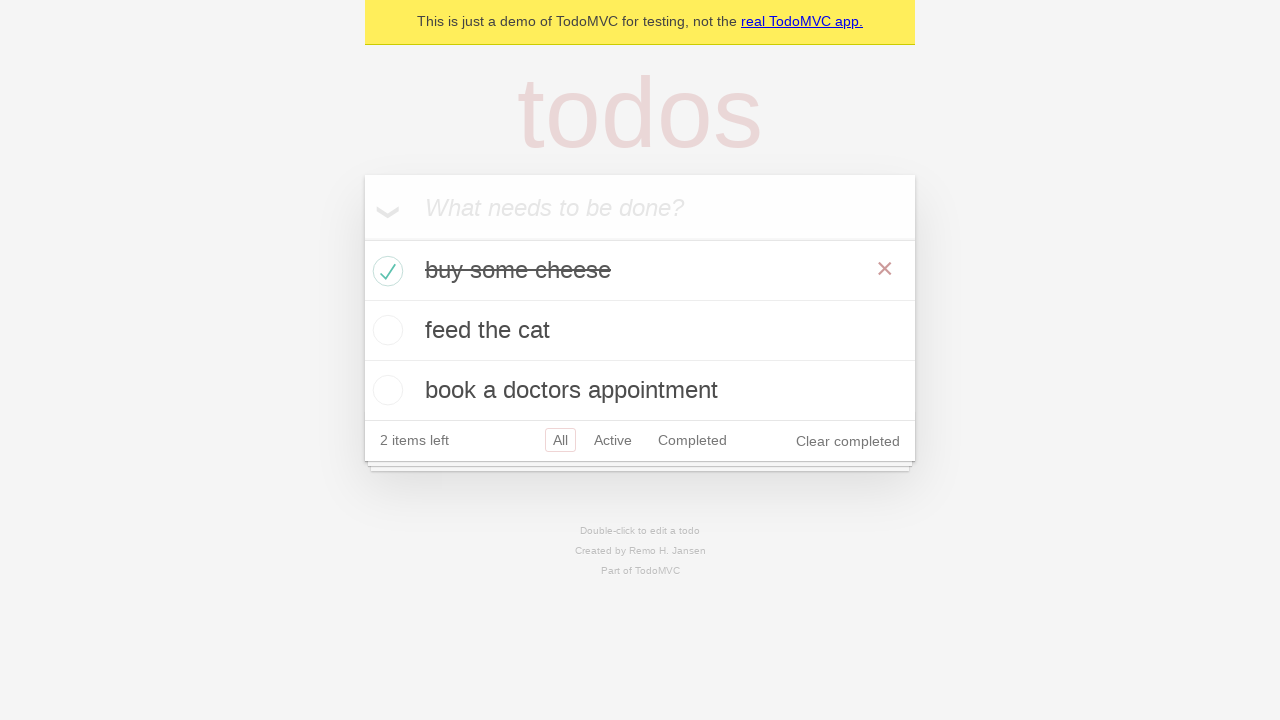

Clicked 'Clear completed' button to remove completed item at (848, 441) on internal:role=button[name="Clear completed"i]
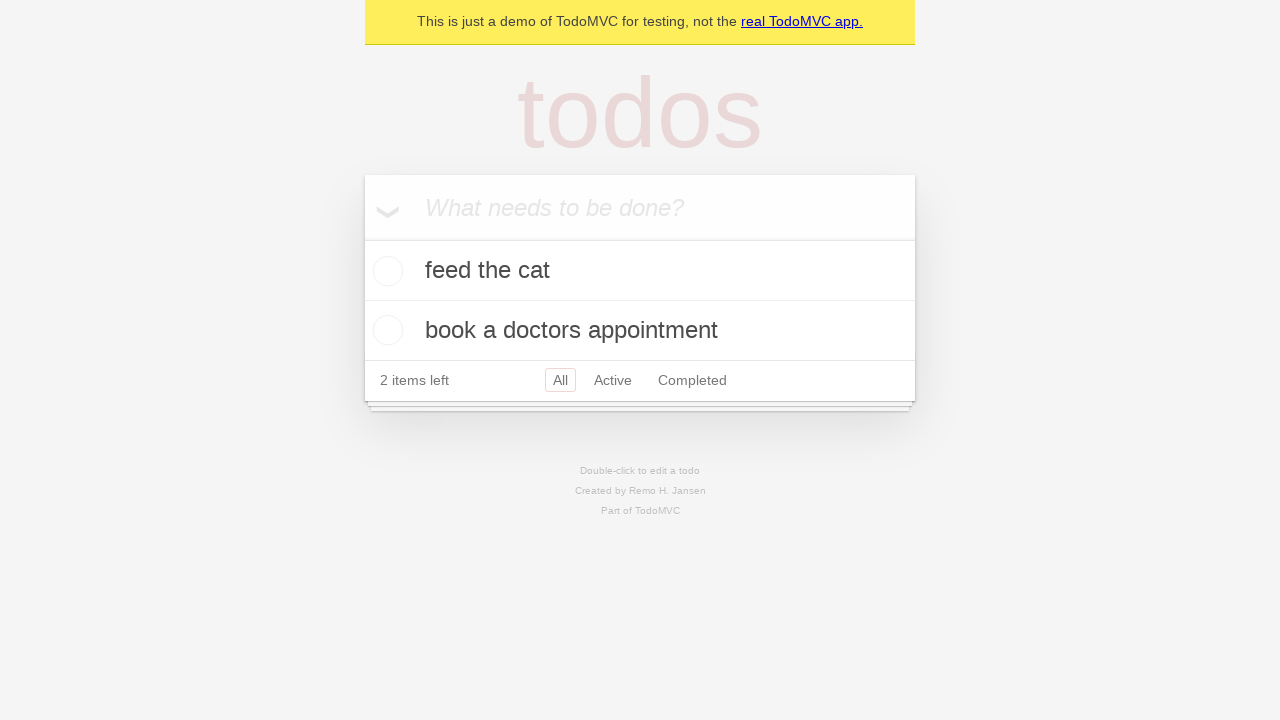

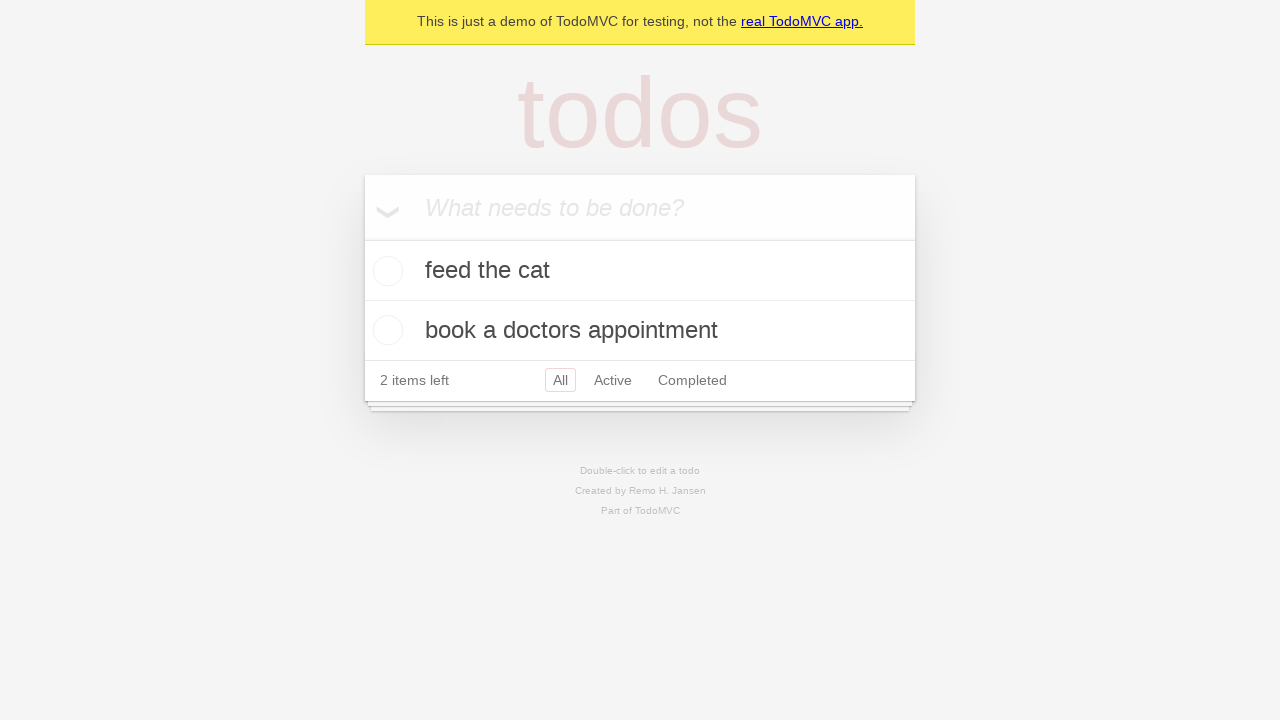